Navigates to an insurance demo website and verifies that the "Get a Quote" element and links are present on the page

Starting URL: https://insurancewebsitedemo.com/

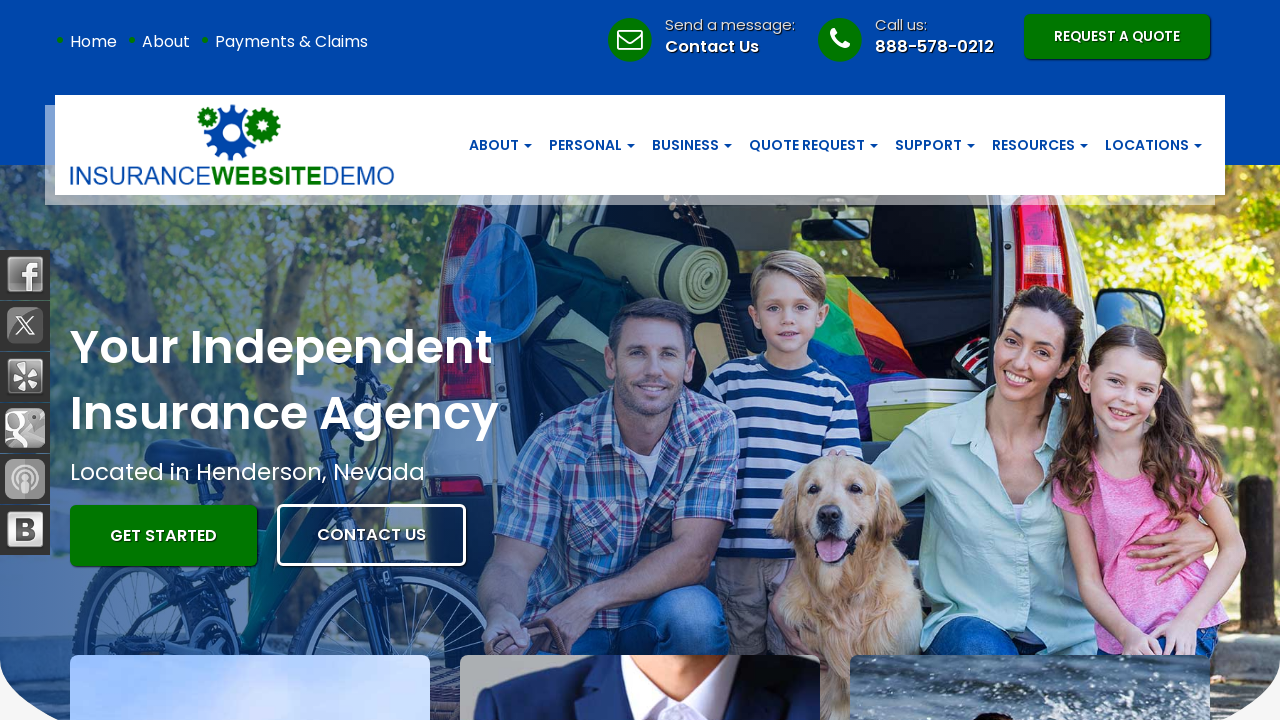

Waited for 'Get a Quote' element to be visible
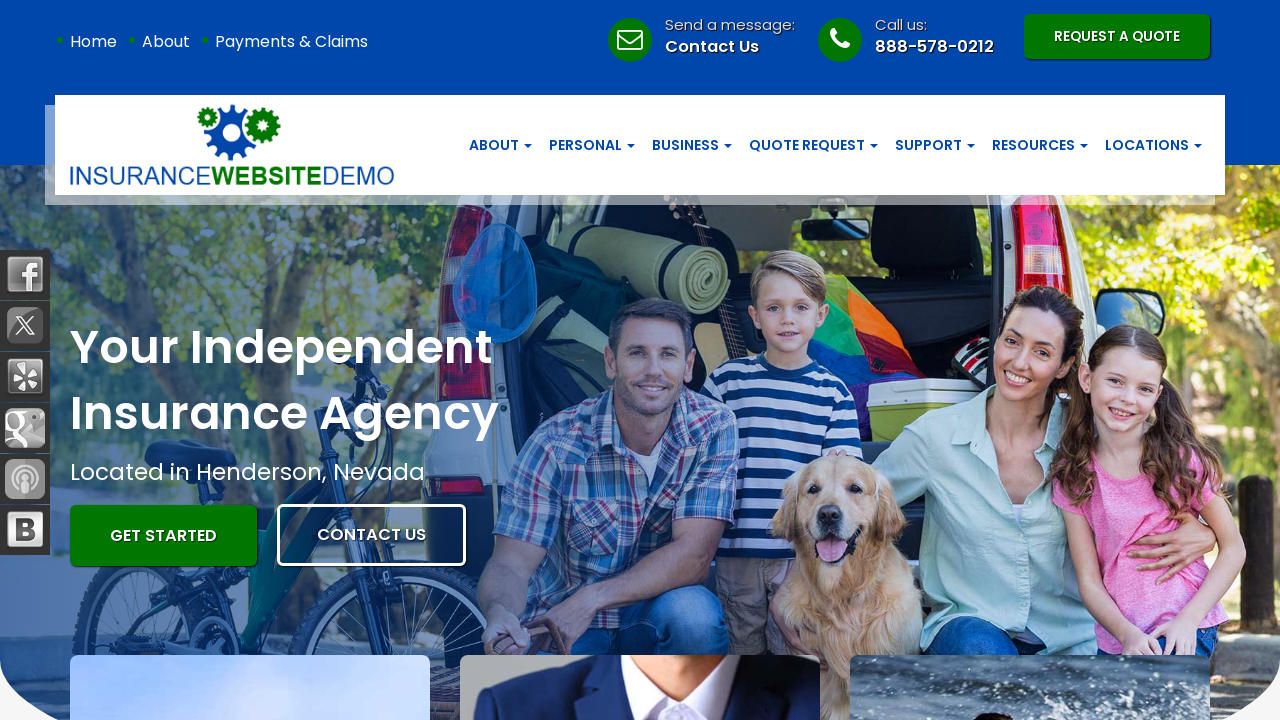

Verified that links are present on the page
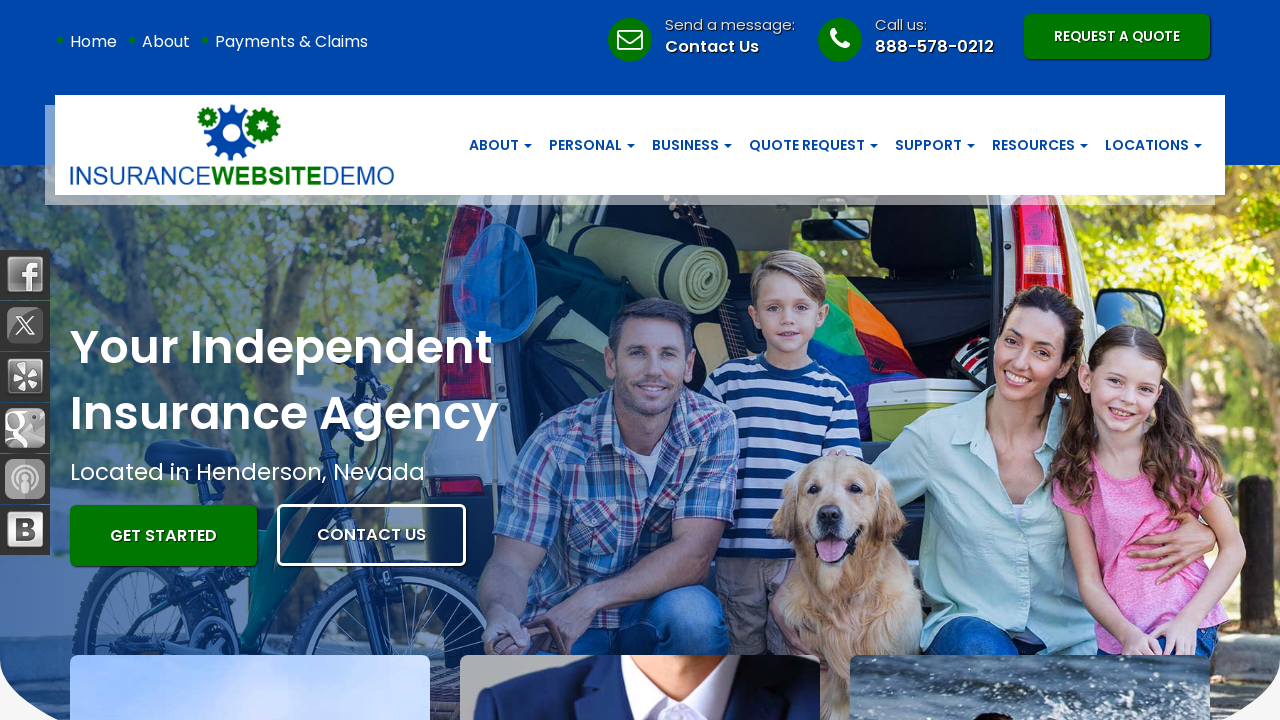

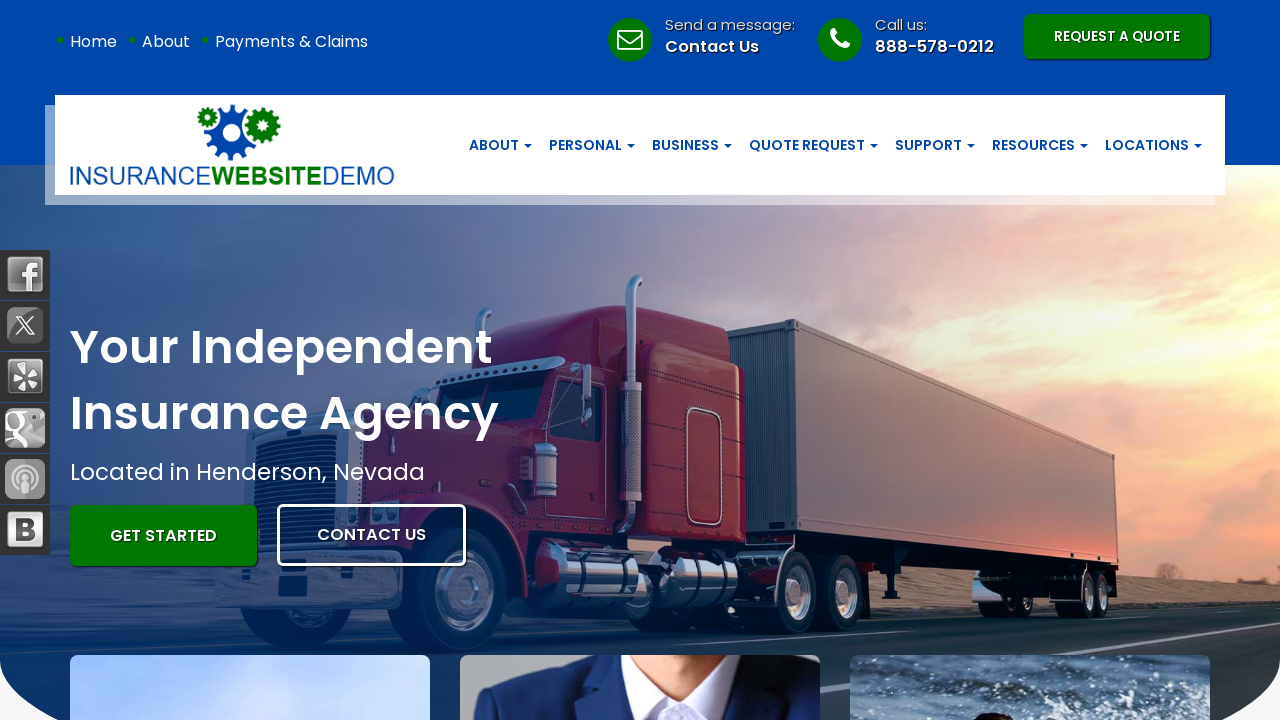